Tests JavaScript confirm alert functionality by filling a name field, clicking the confirm button, and dismissing the resulting confirmation dialog

Starting URL: https://rahulshettyacademy.com/AutomationPractice/

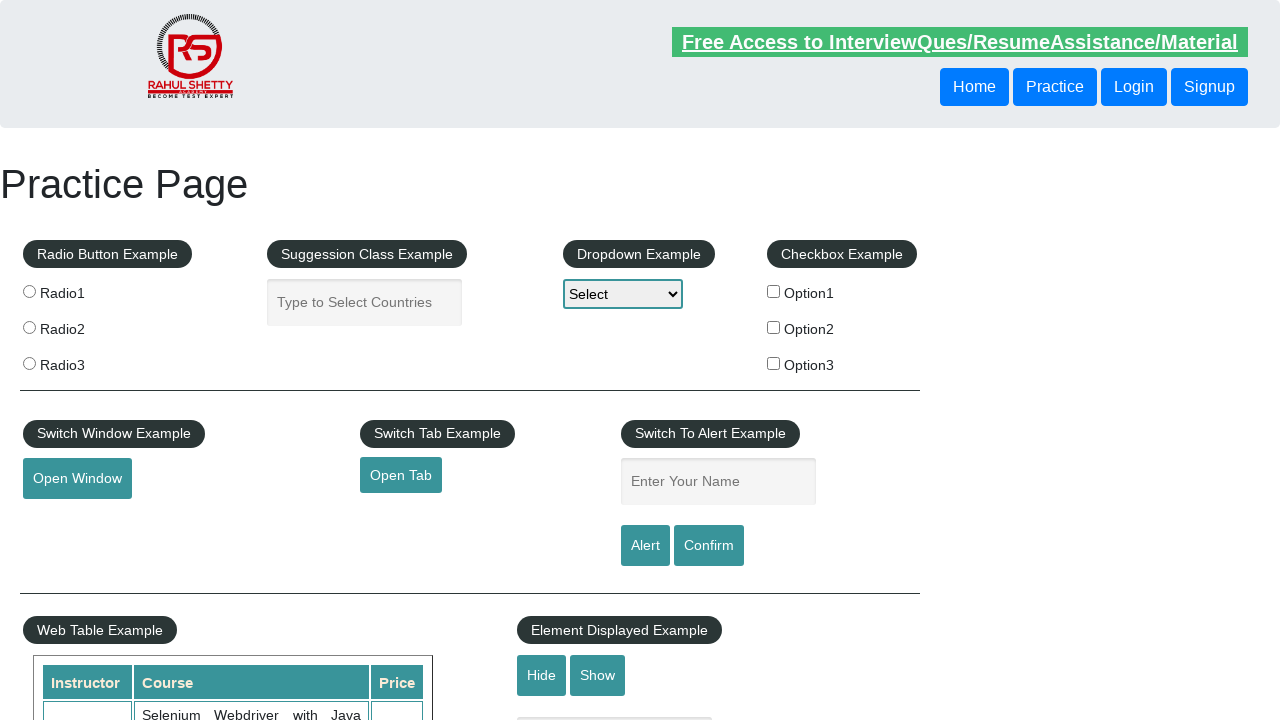

Filled name field with 'sai' on #name
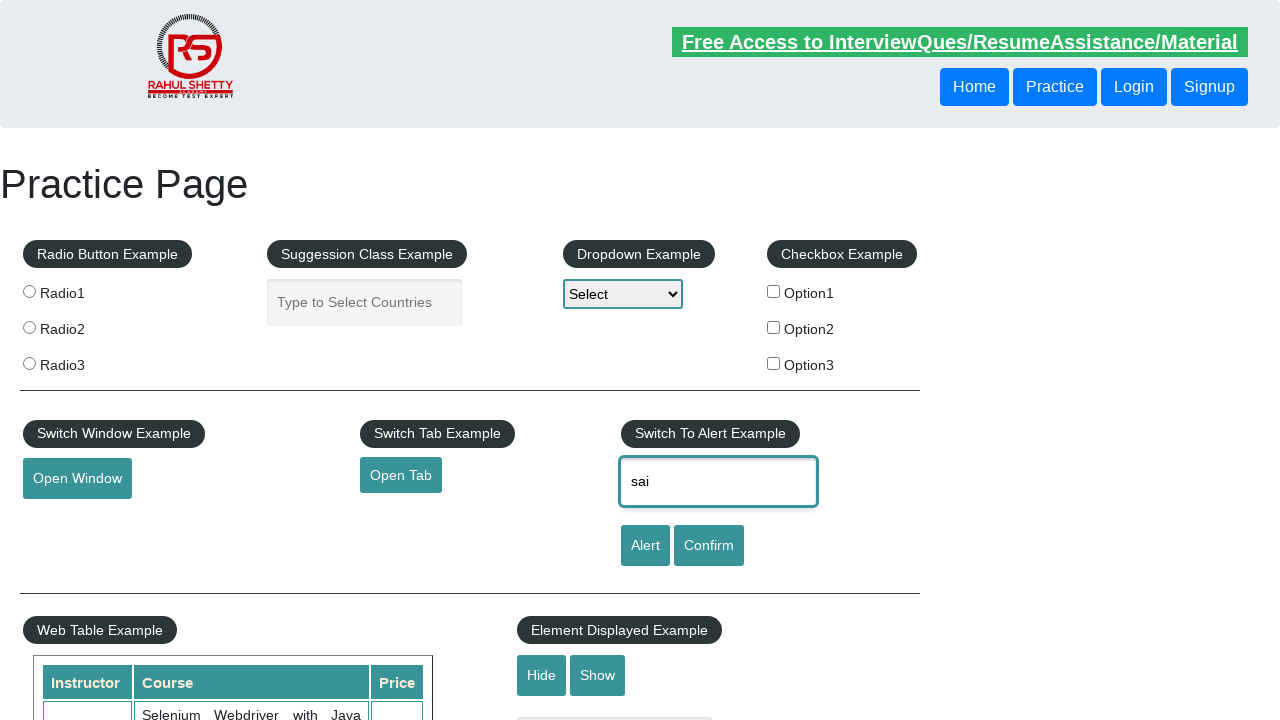

Clicked confirm button to trigger alert at (709, 546) on #confirmbtn
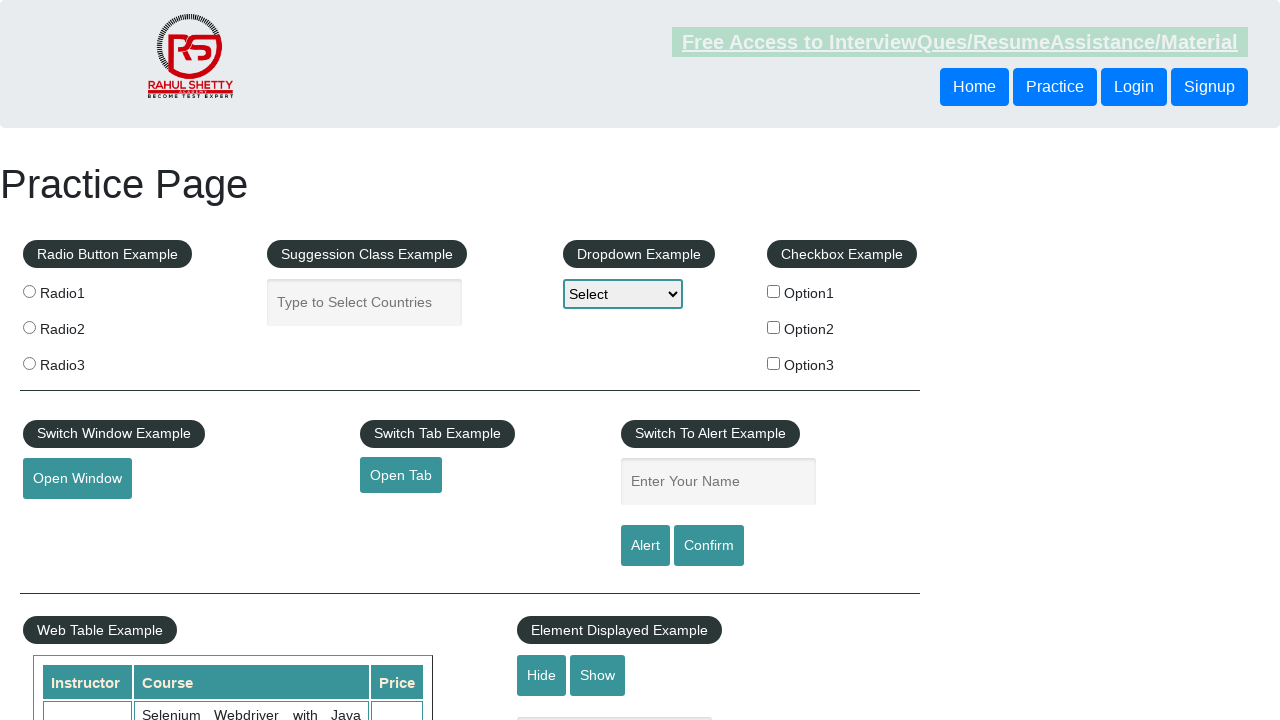

Set up dialog handler to dismiss confirmation dialog
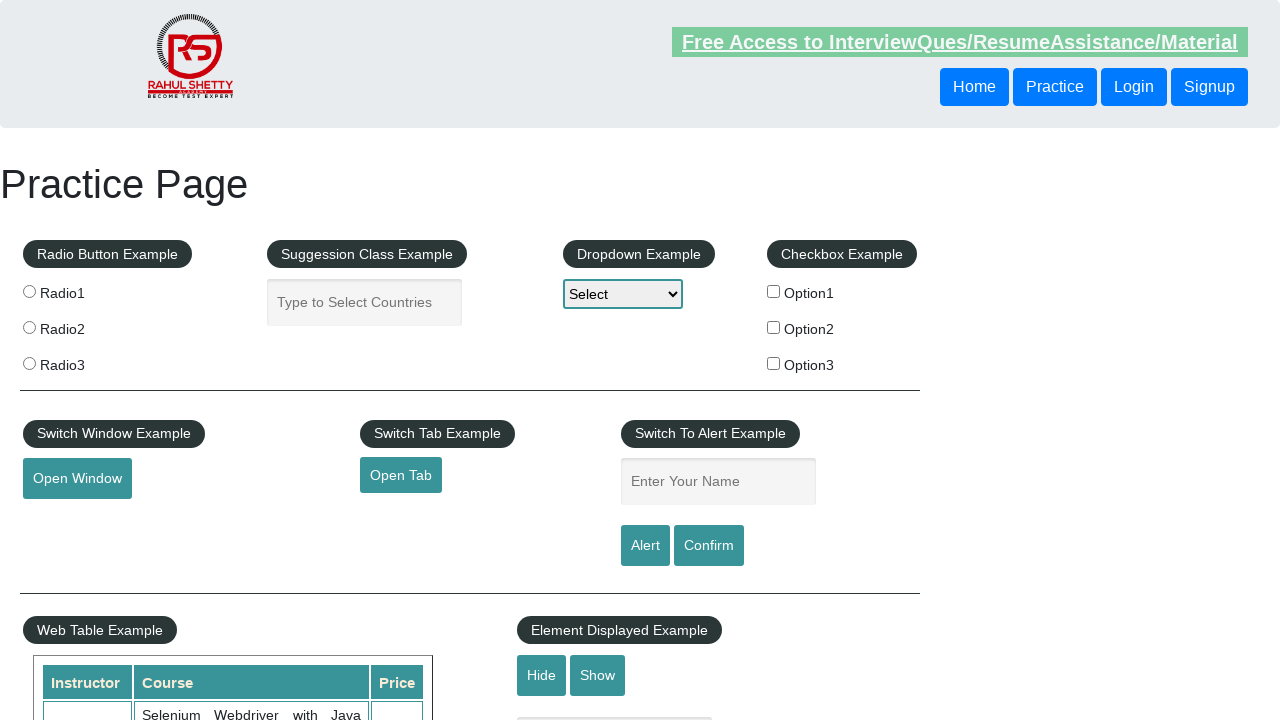

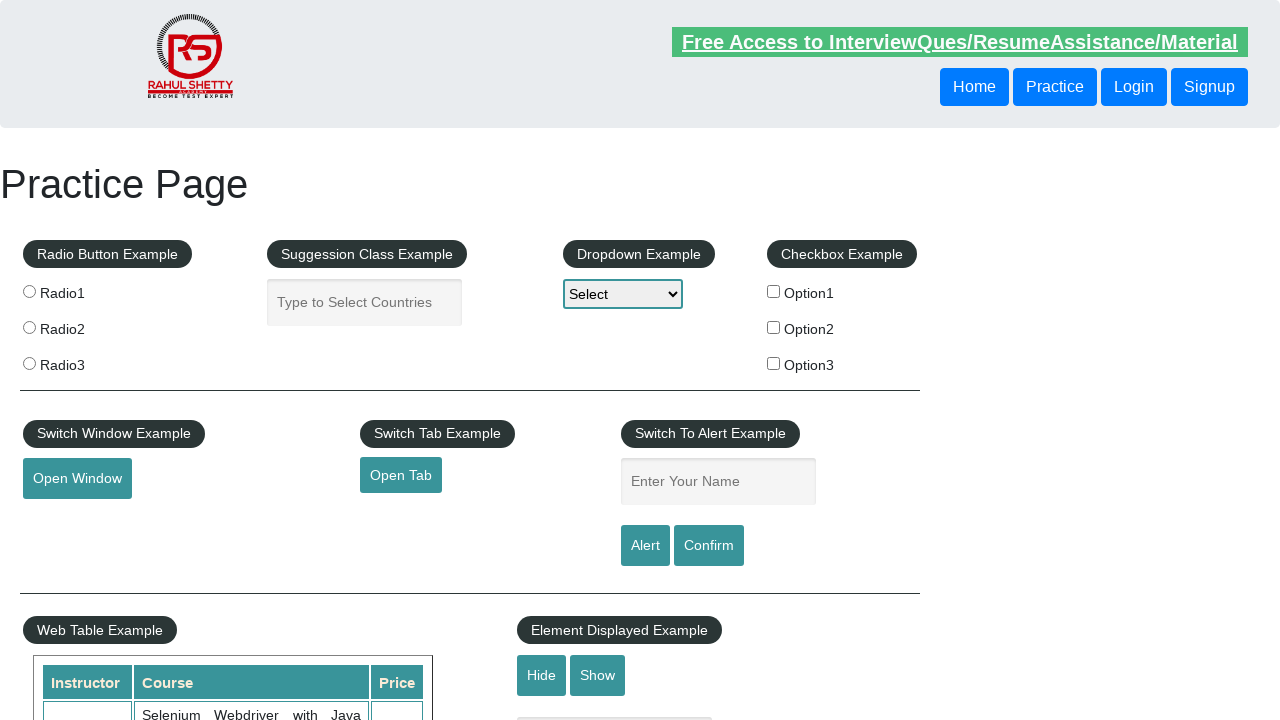